Navigates to WebTable page, checks the checkbox on the row containing 'Functional', and clicks delete on the row containing 'Bugzilla'

Starting URL: https://qavbox.github.io/demo/

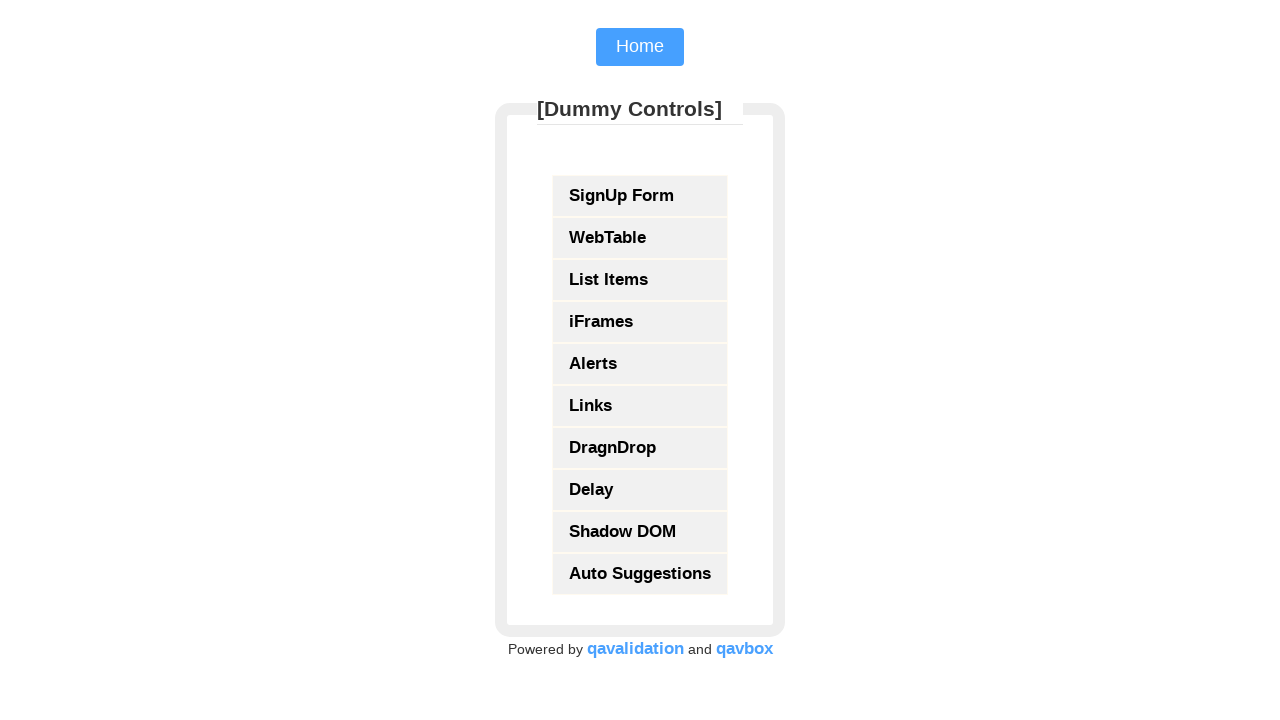

Clicked on WebTable link at (640, 238) on text=WebTable
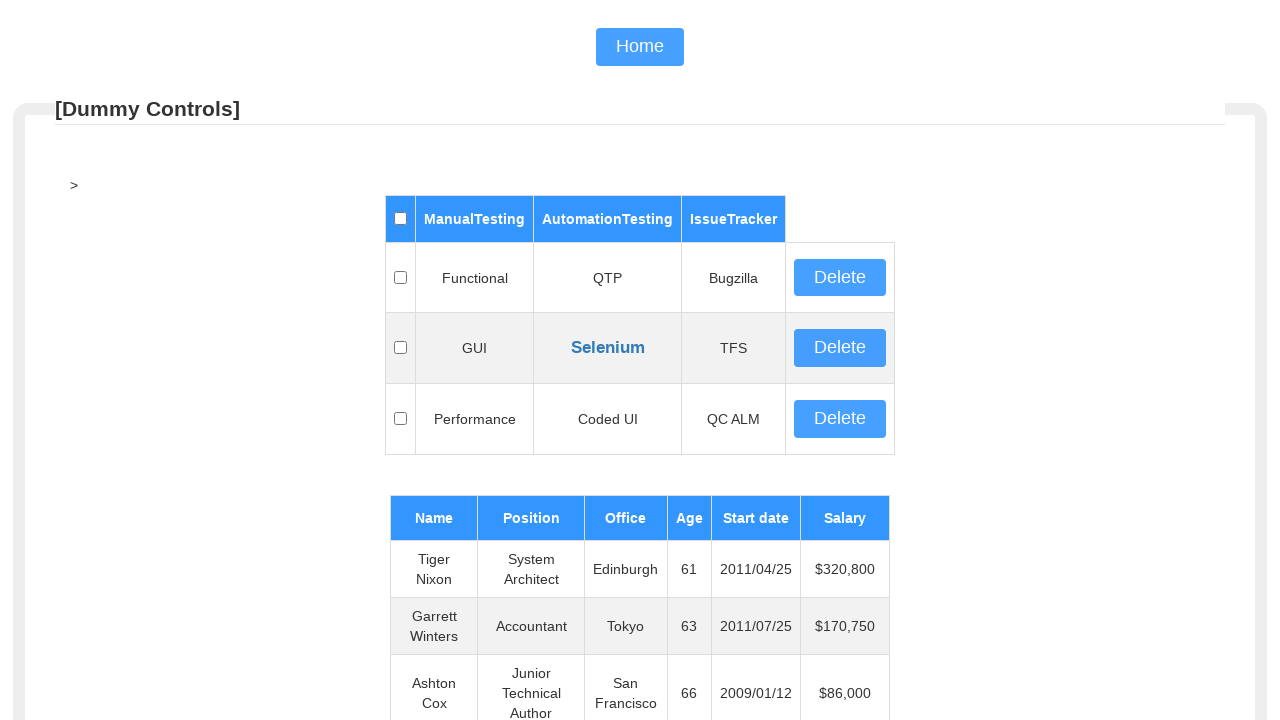

WebTable loaded and ready
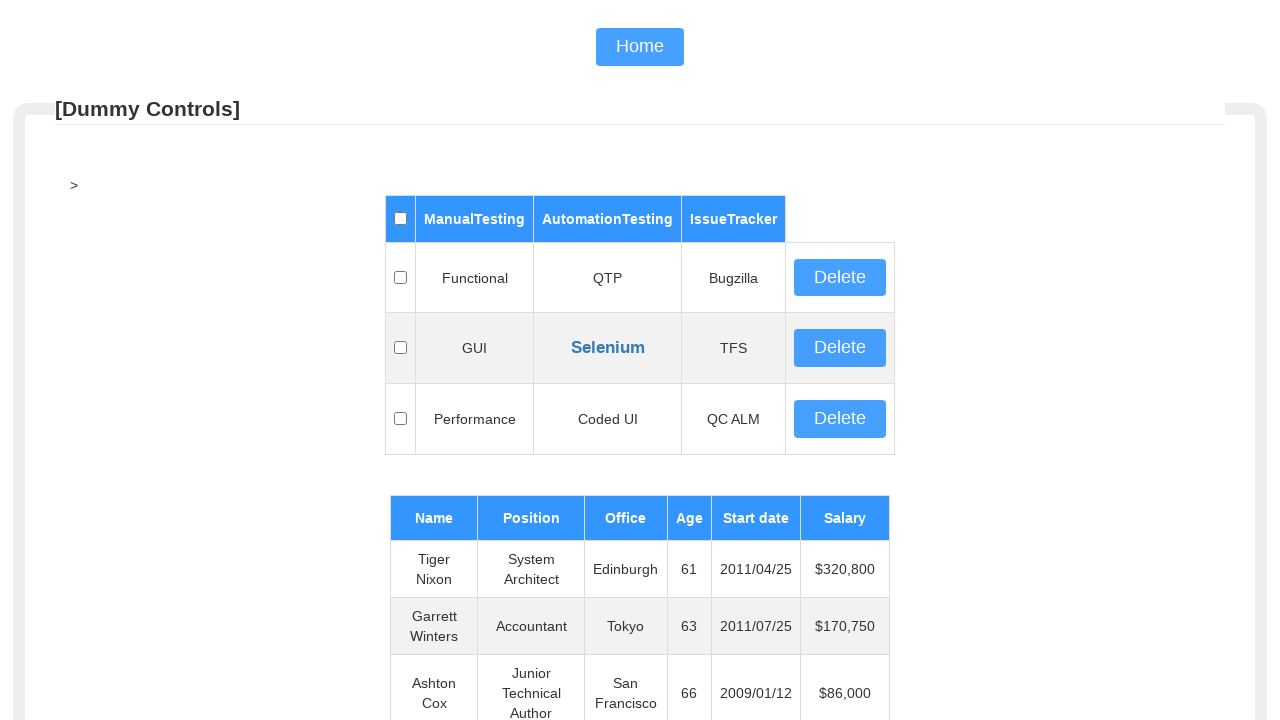

Located row containing 'Functional'
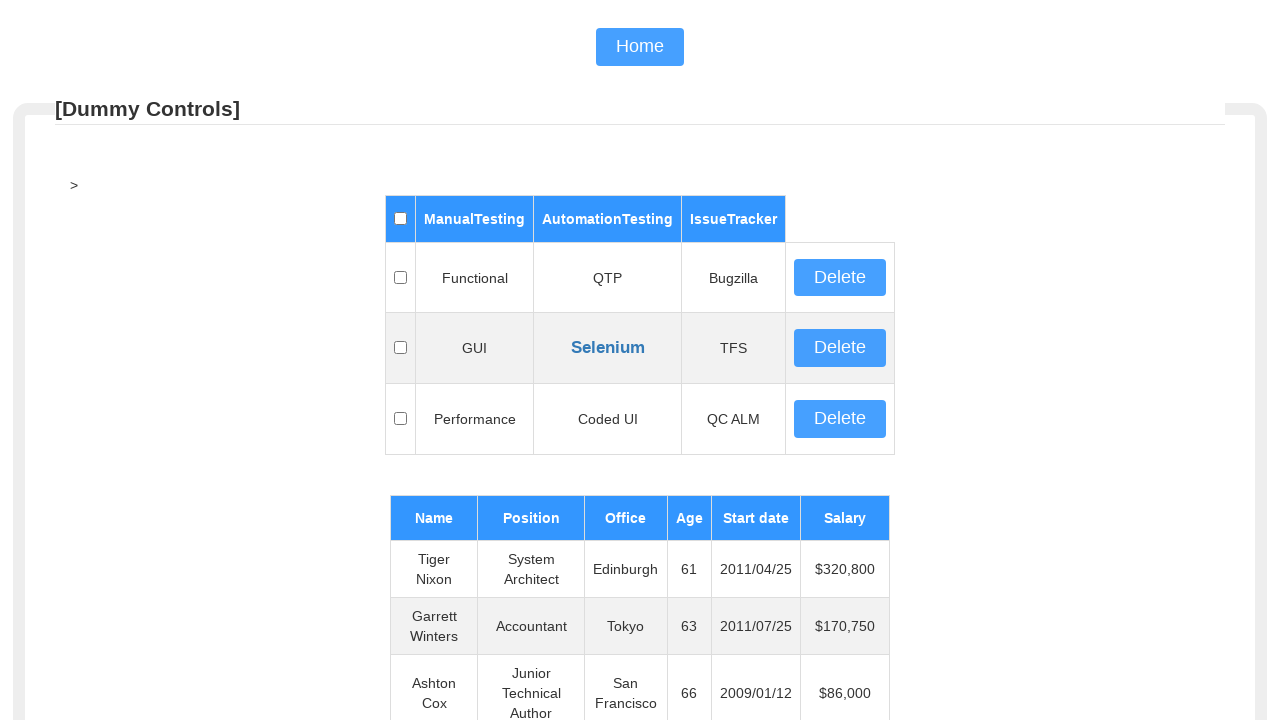

Checked checkbox on 'Functional' row at (400, 277) on #table01 tbody tr >> internal:has-text="Functional"i >> td:nth-child(1) input
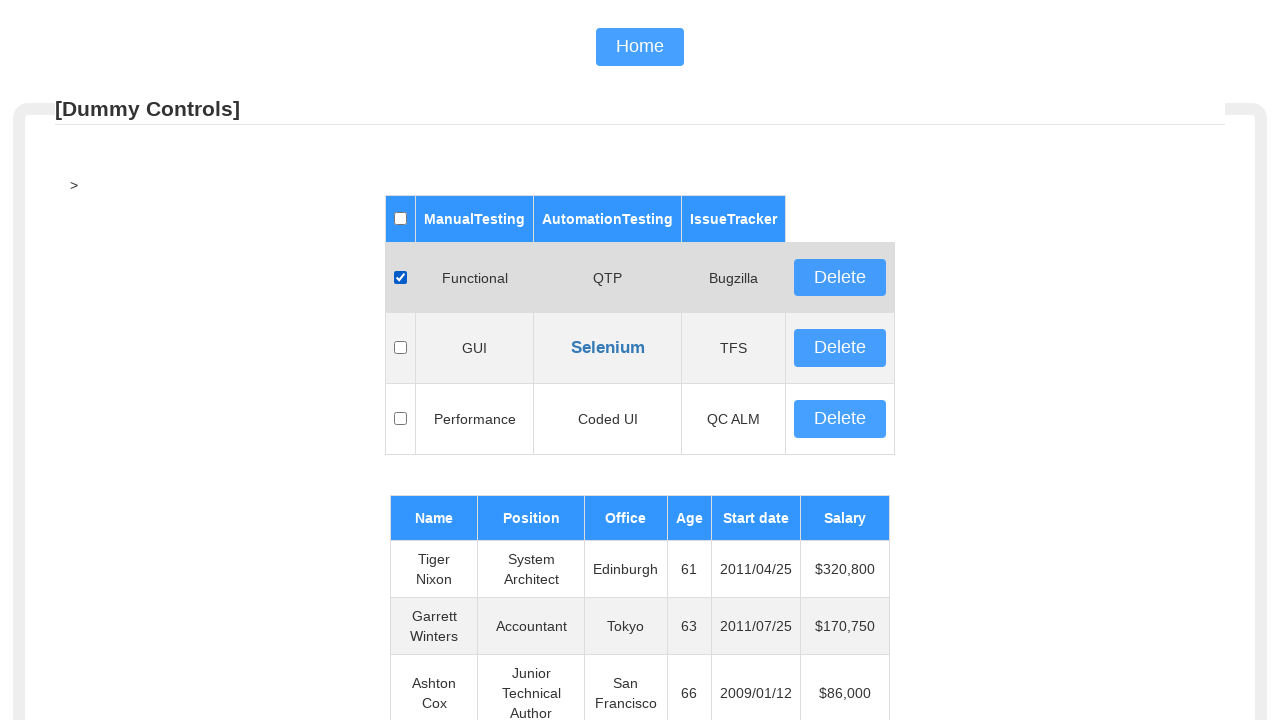

Located row containing 'Bugzilla'
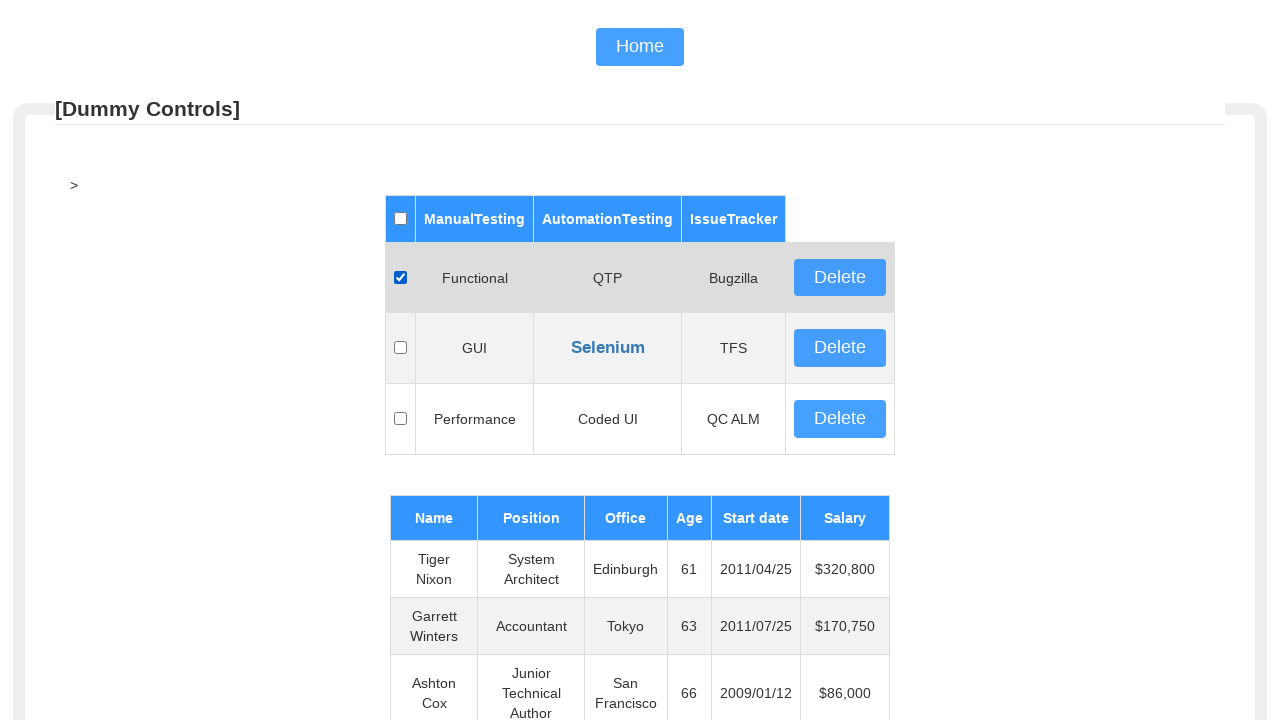

Clicked delete button on 'Bugzilla' row at (840, 278) on #table01 tbody tr >> internal:has-text="Bugzilla"i >> td:nth-child(5) input
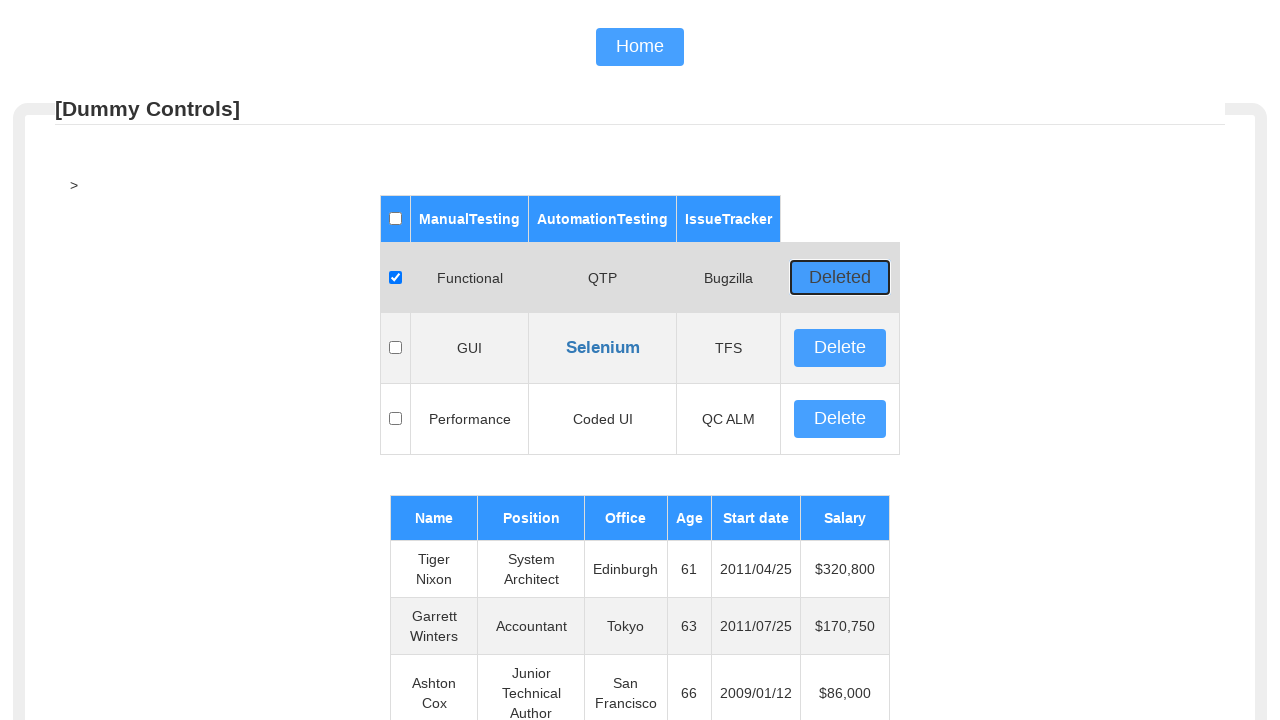

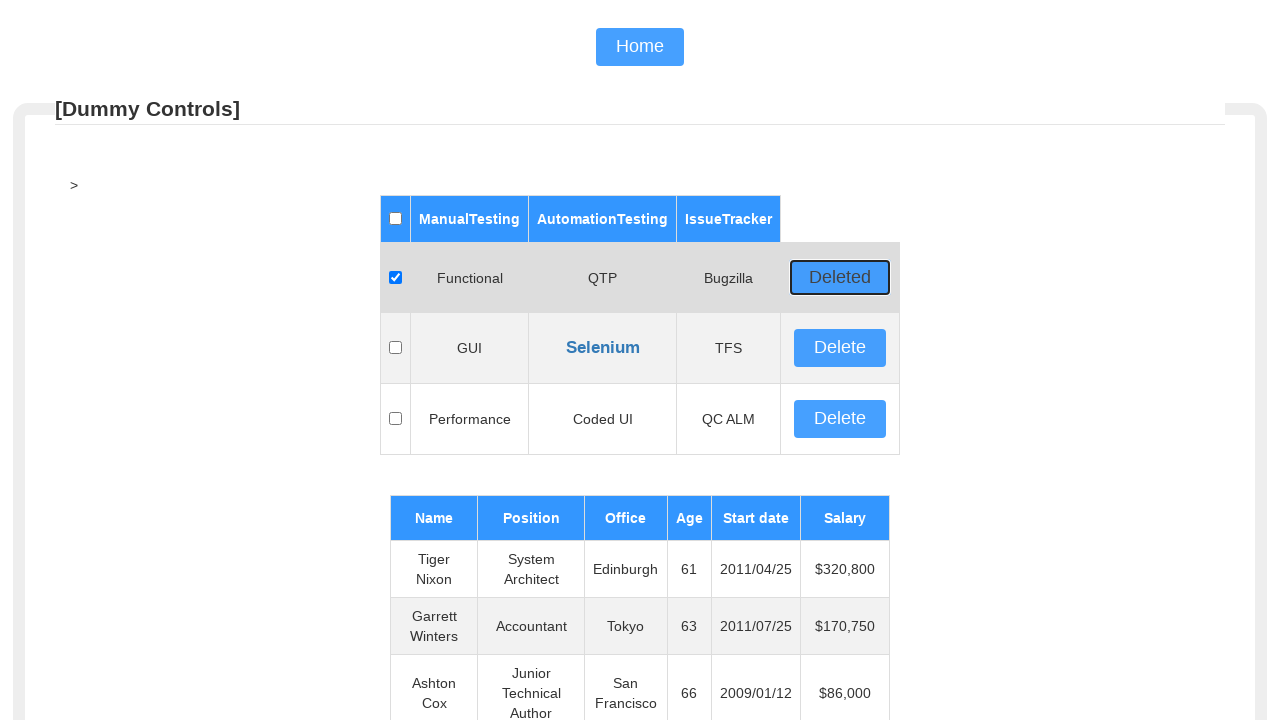